Tests multi-window handling by clicking a button to open a new window, filling form fields in the new window, closing it, then returning to the parent window to fill another field

Starting URL: https://www.hyrtutorials.com/p/window-handles-practice.html

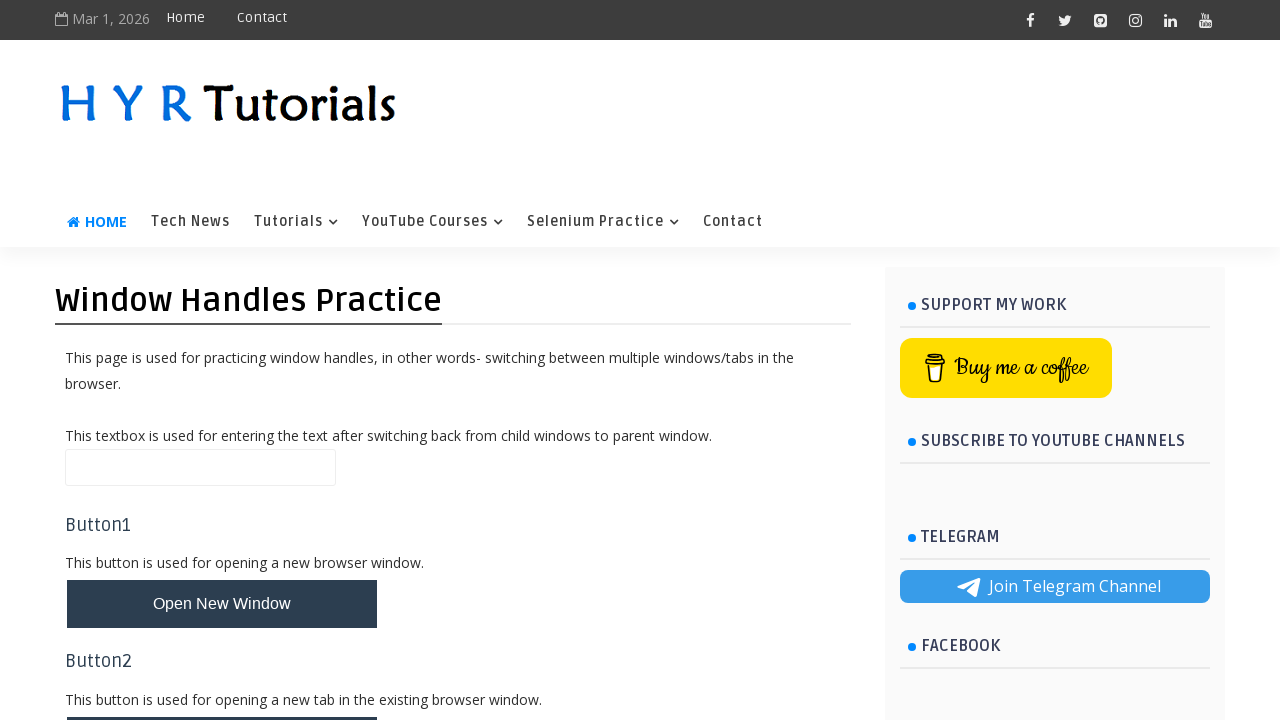

Clicked button to open new window and captured new page object at (222, 604) on #newWindowBtn
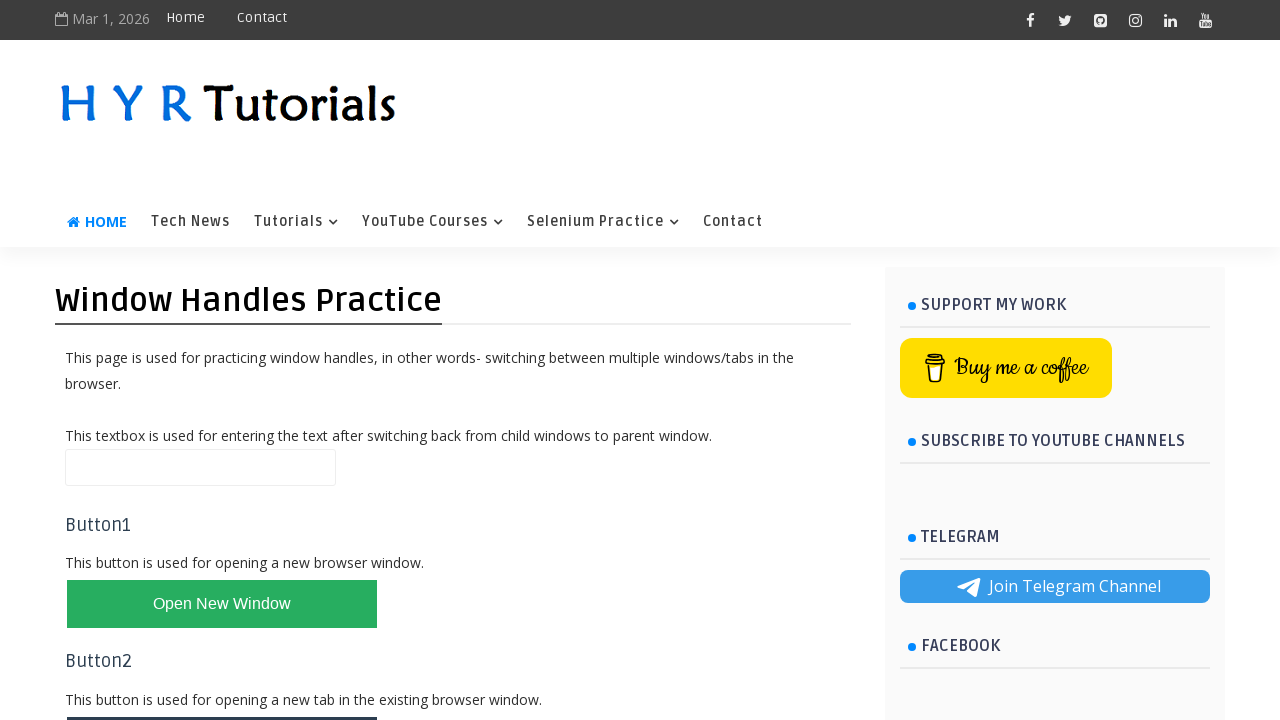

New window loaded completely
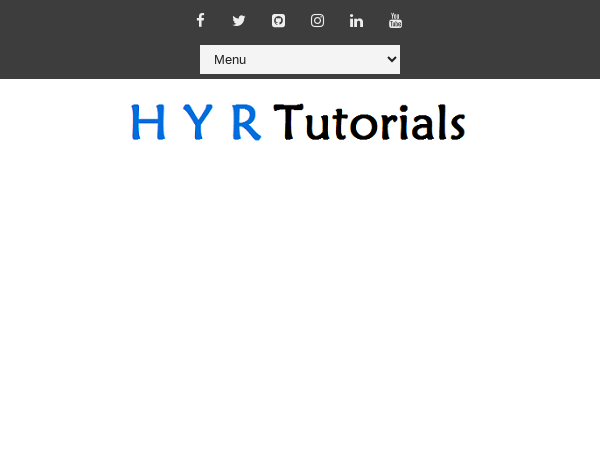

Filled first name field with 'Aleti Sai' in new window on #firstName
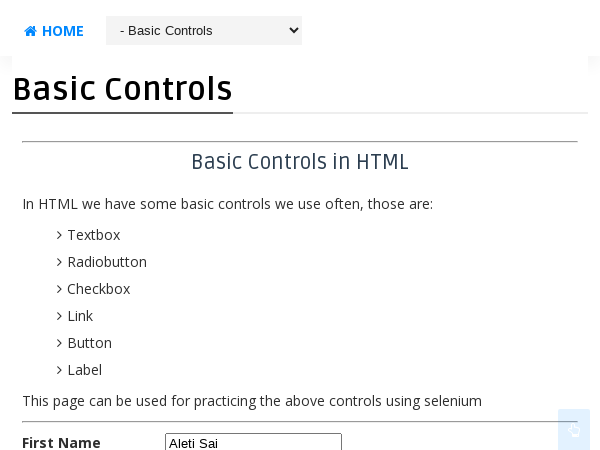

Filled last name field with 'Venkat' in new window on #lastName
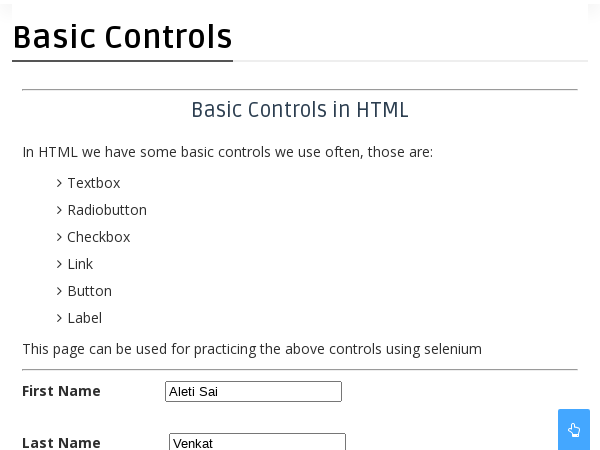

Closed the new window
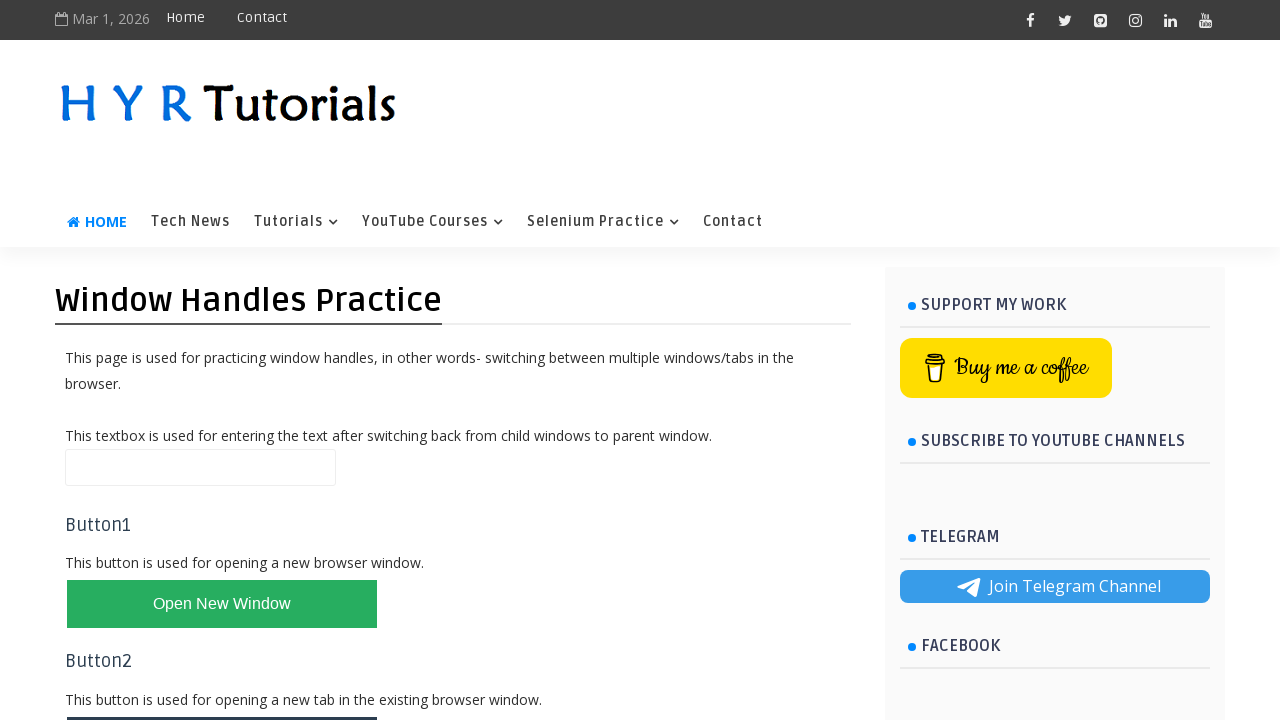

Filled name field with 'Done!' in parent window on #name
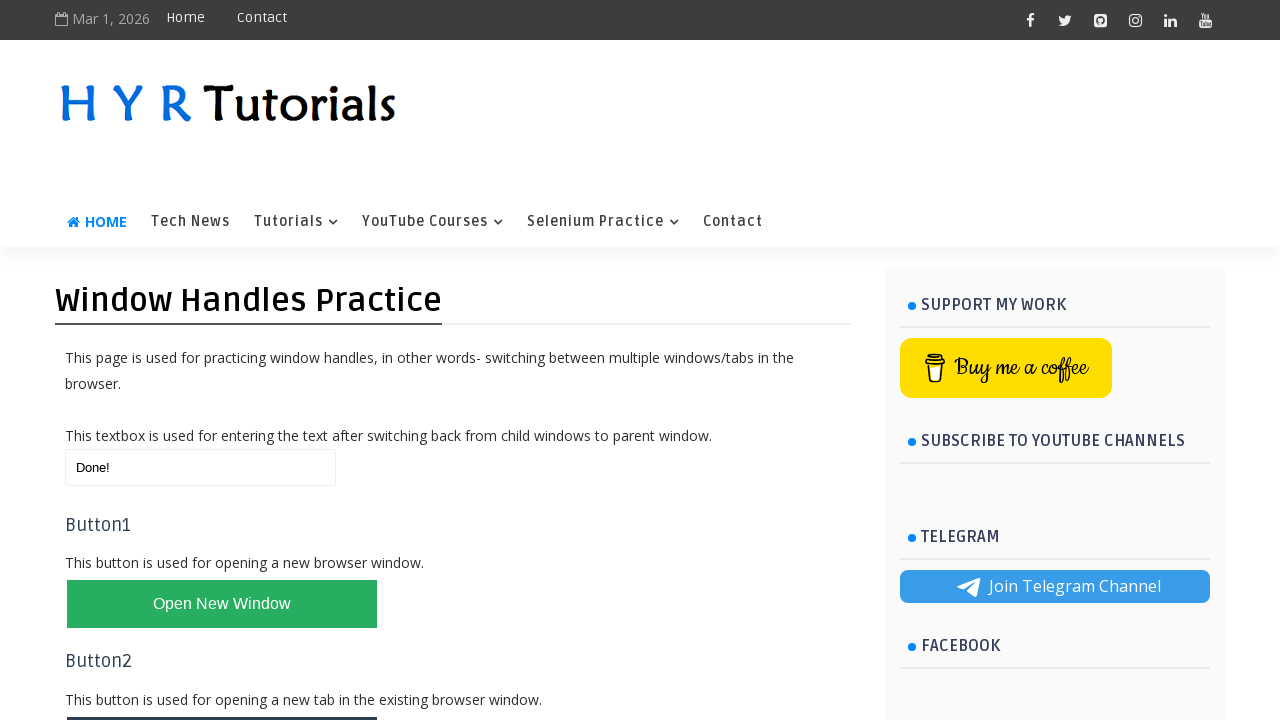

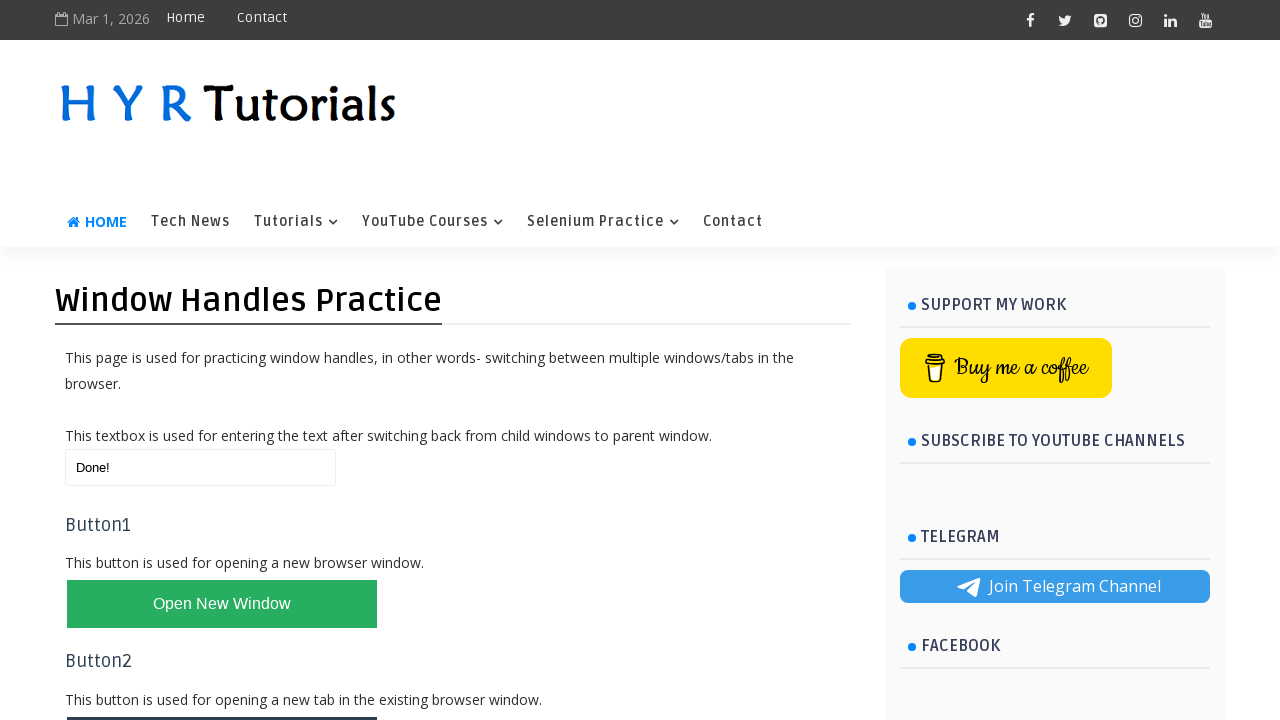